Tests element visibility by verifying a text field is visible, clicking a hide button, and verifying the text field becomes hidden

Starting URL: https://rahulshettyacademy.com/AutomationPractice/

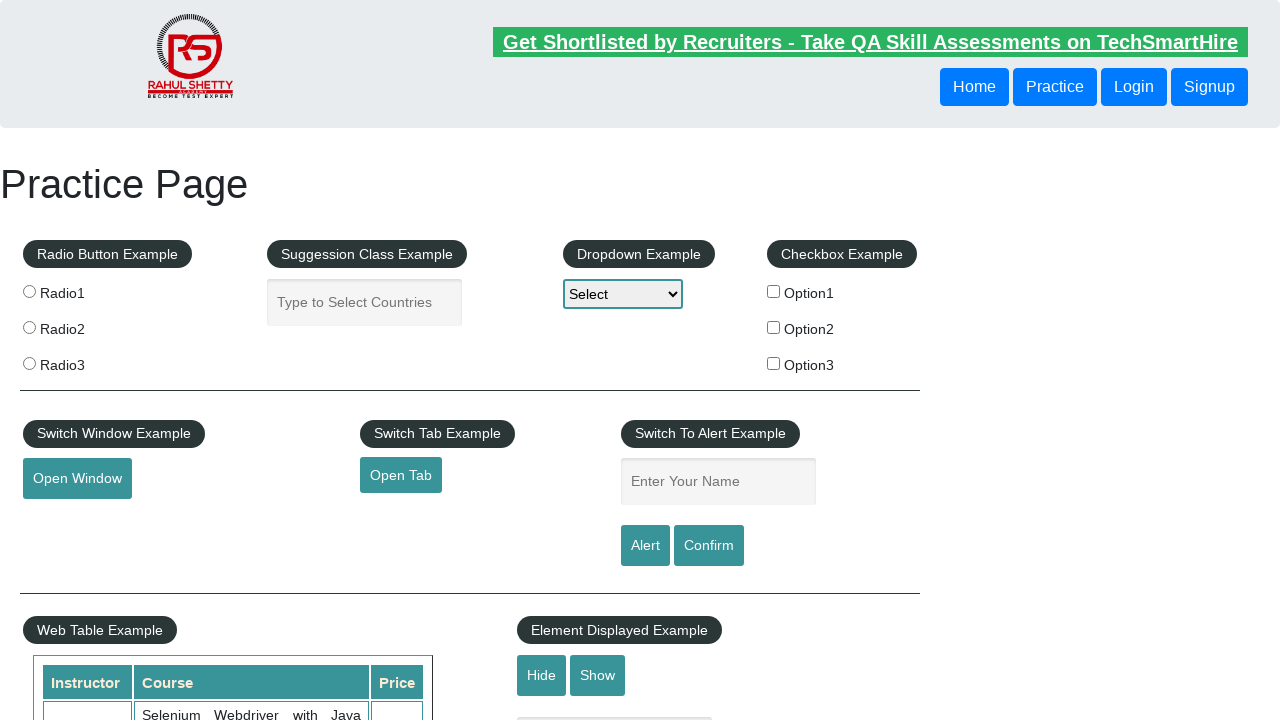

Verified that the text field is visible
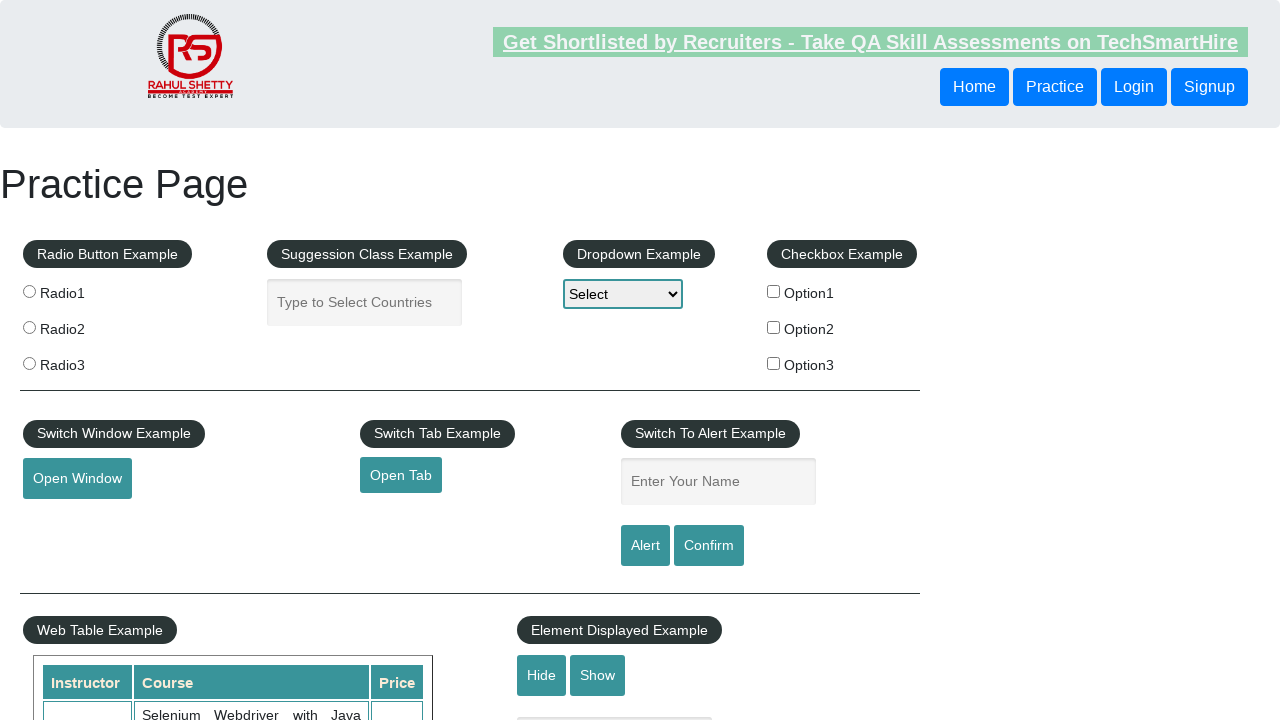

Clicked the hide button to hide the text field at (542, 675) on #hide-textbox
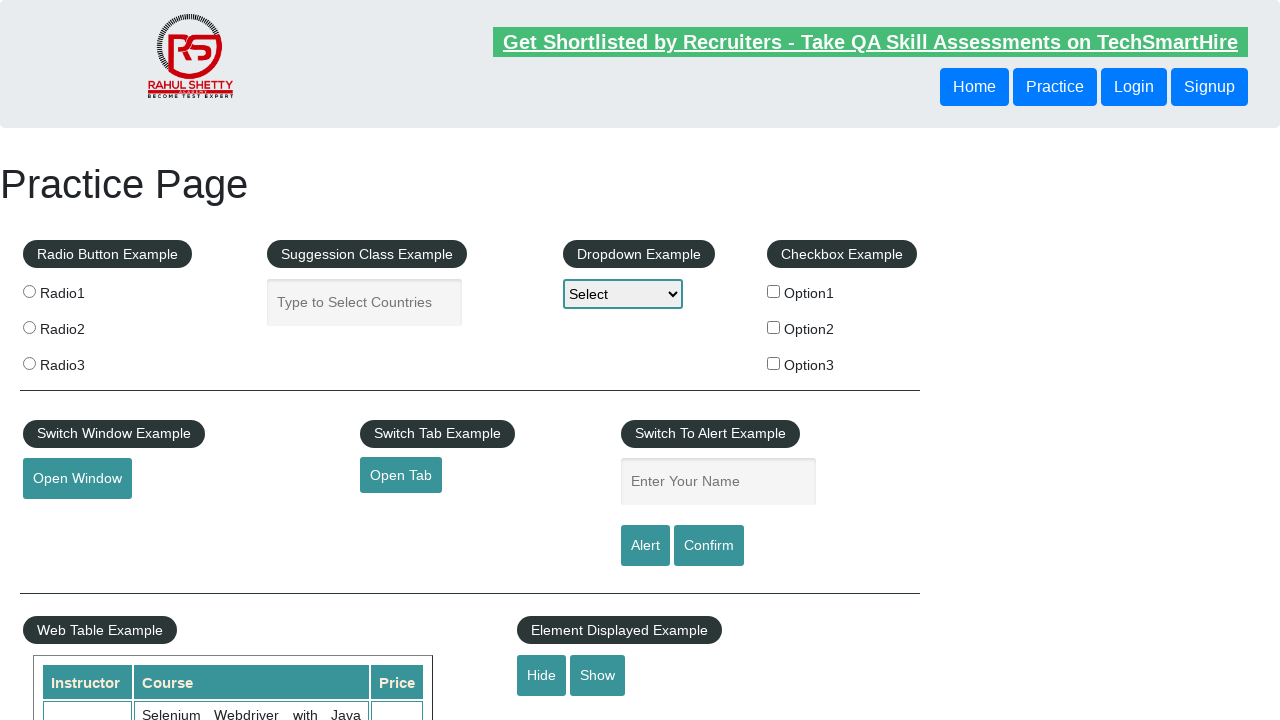

Verified that the text field is now hidden
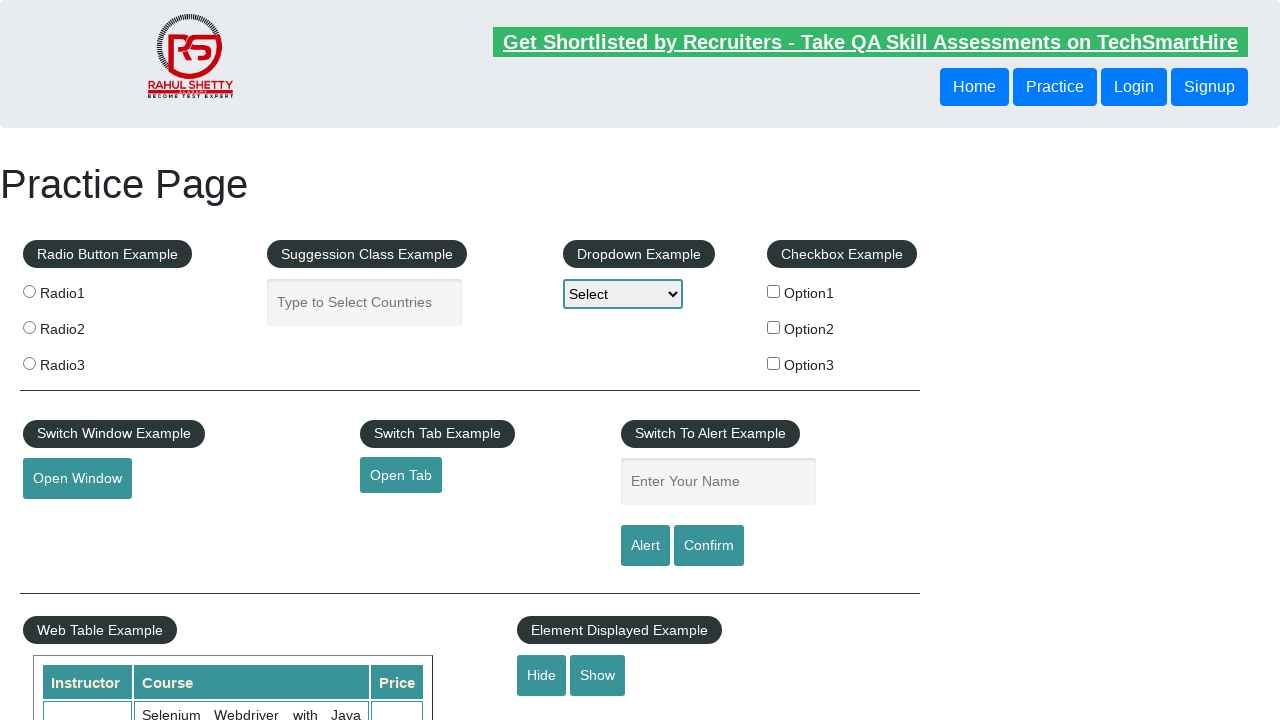

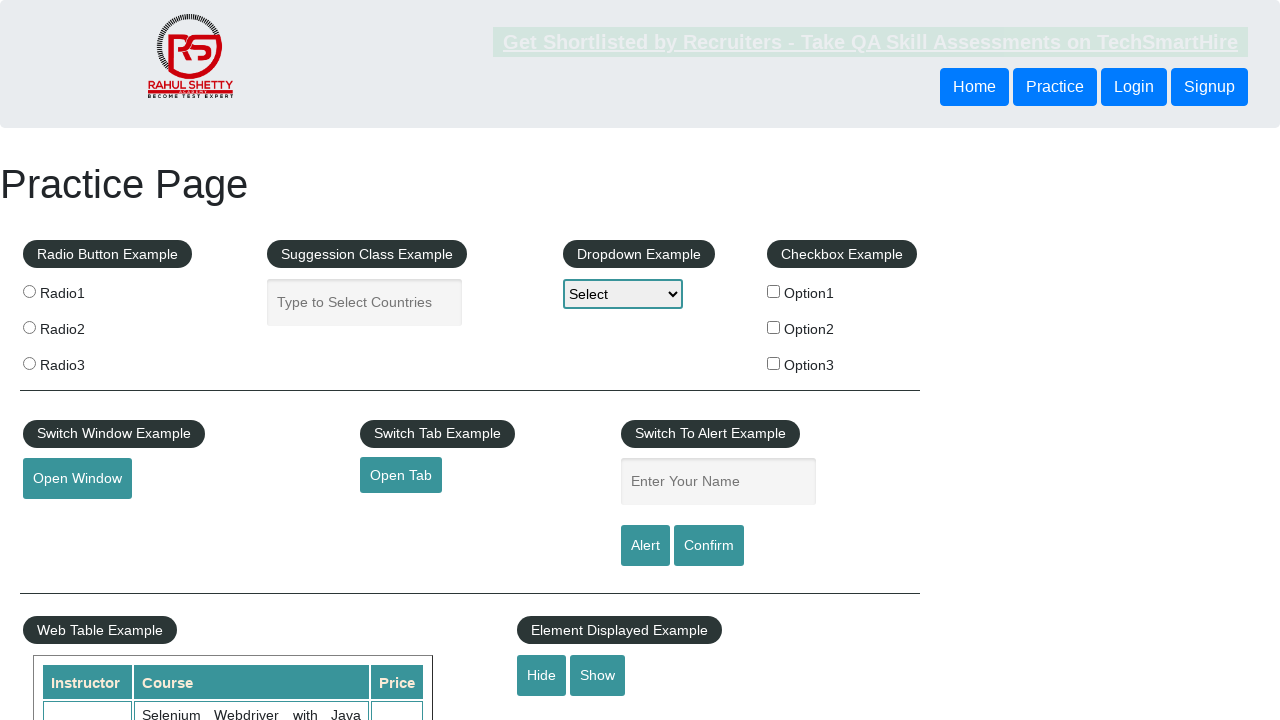